Tests dropdown selection functionality by selecting birth year (2000), month (January), and day (10) using different selection methods (by index, by value, by visible text)

Starting URL: https://testcenter.techproeducation.com/index.php?page=dropdown

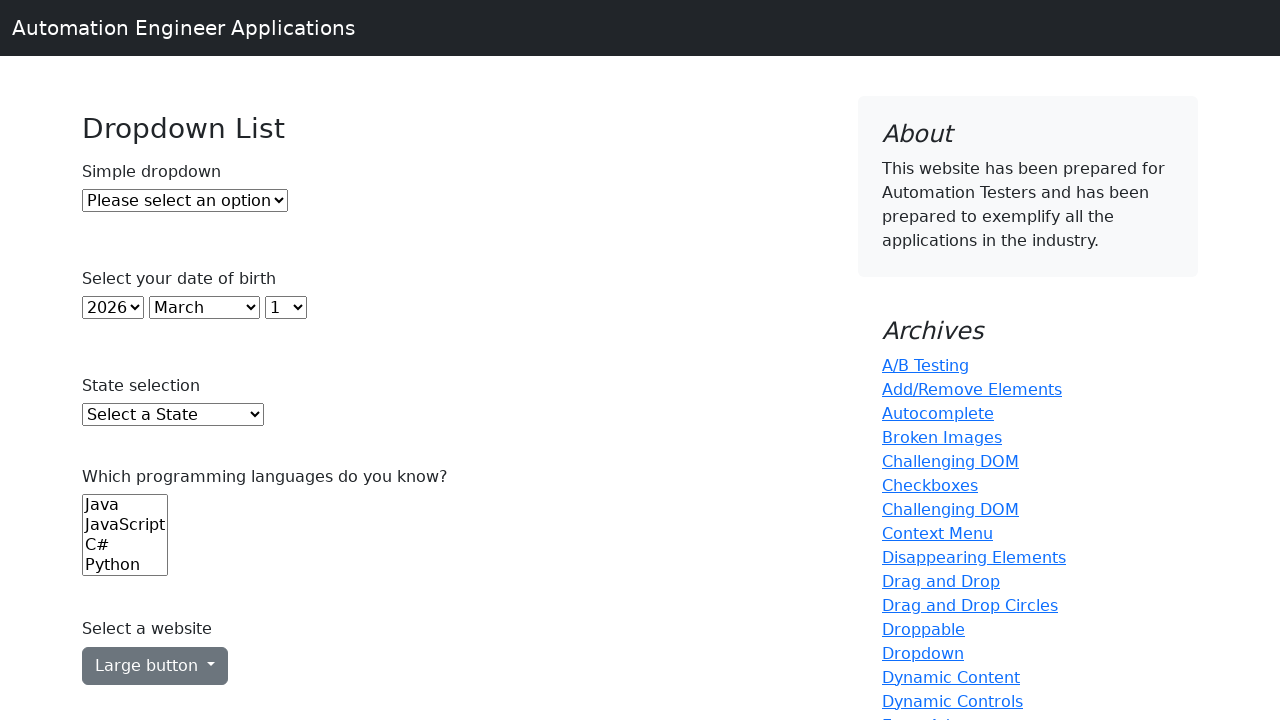

Selected year 2000 from year dropdown by index 22 on select#year
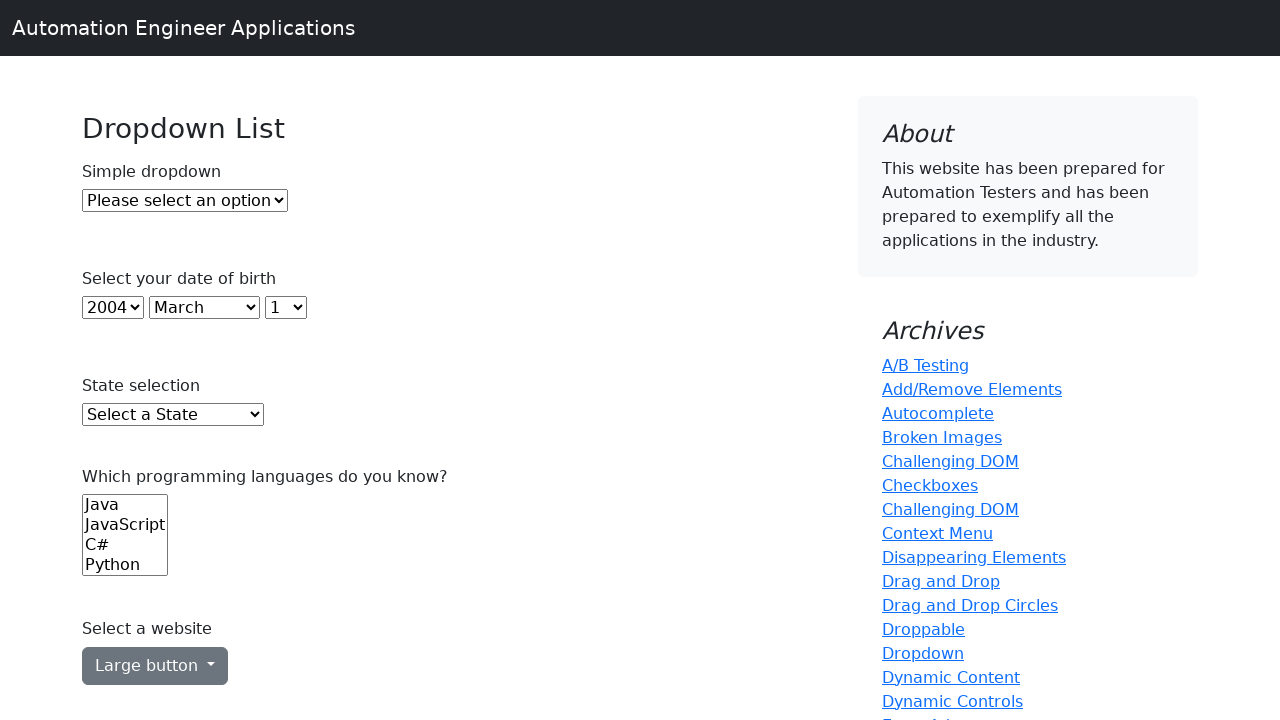

Selected January from month dropdown by value '0' on select#month
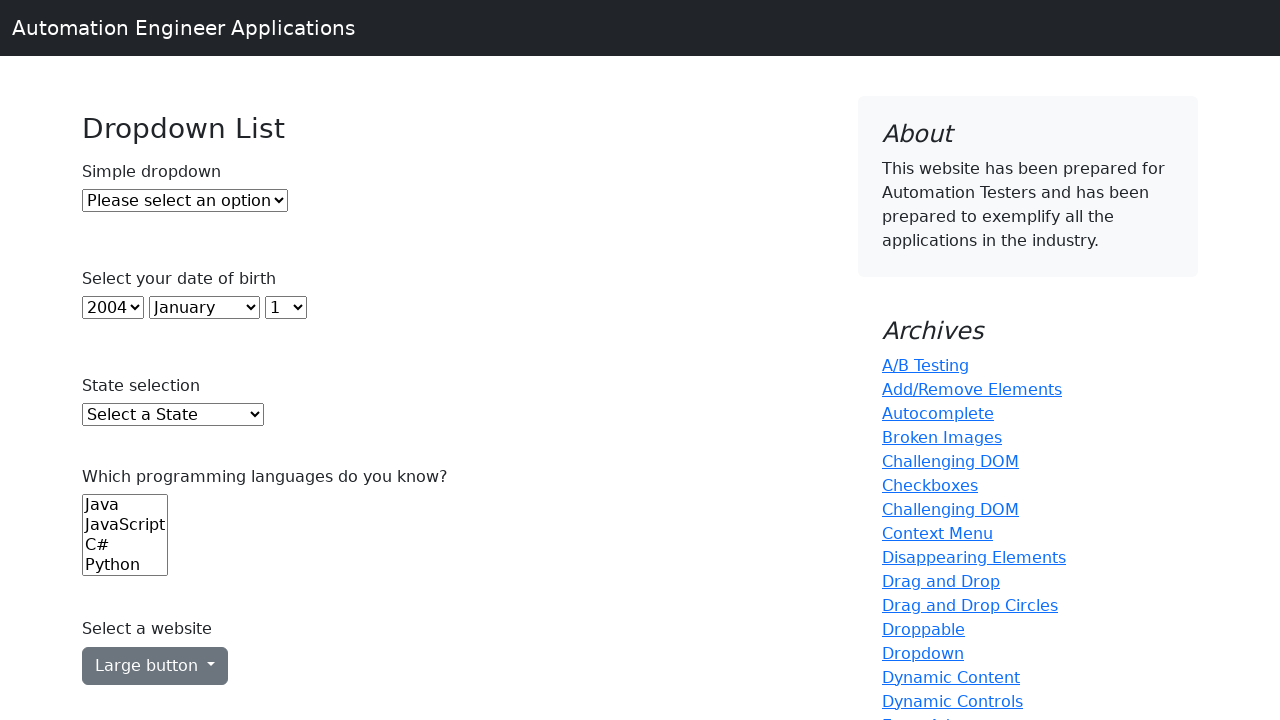

Selected day 10 from day dropdown by visible text on select#day
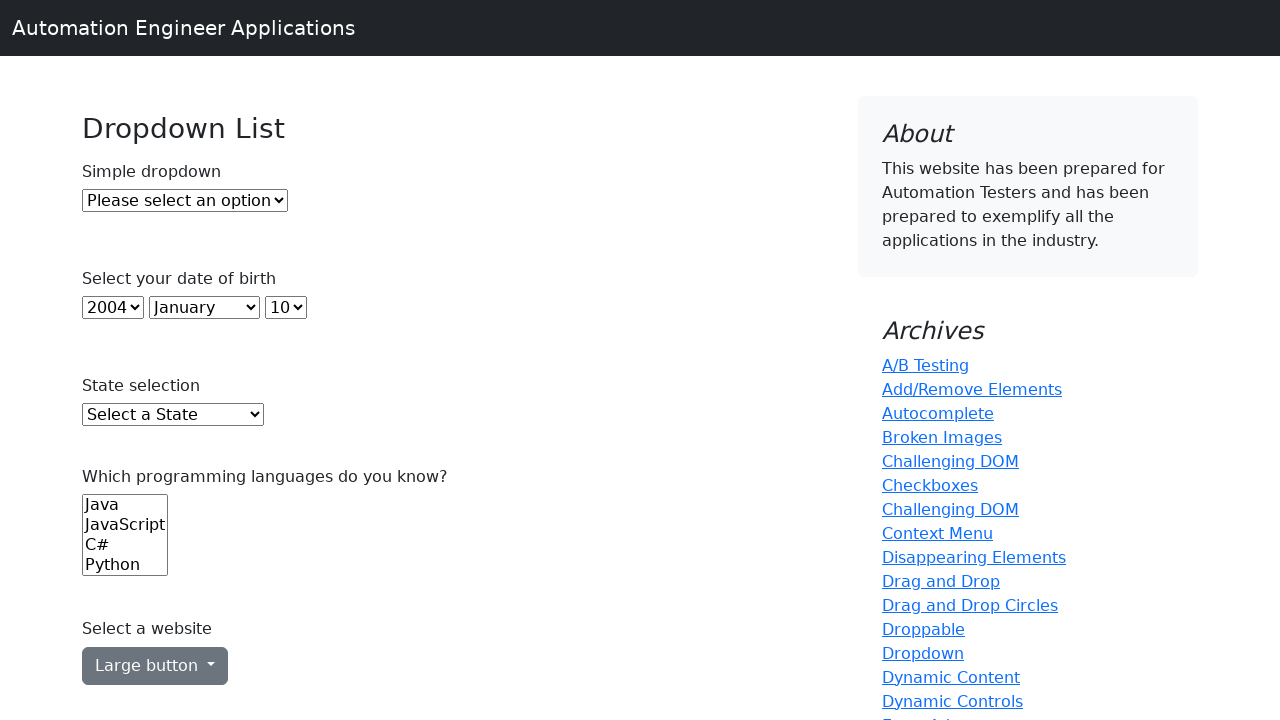

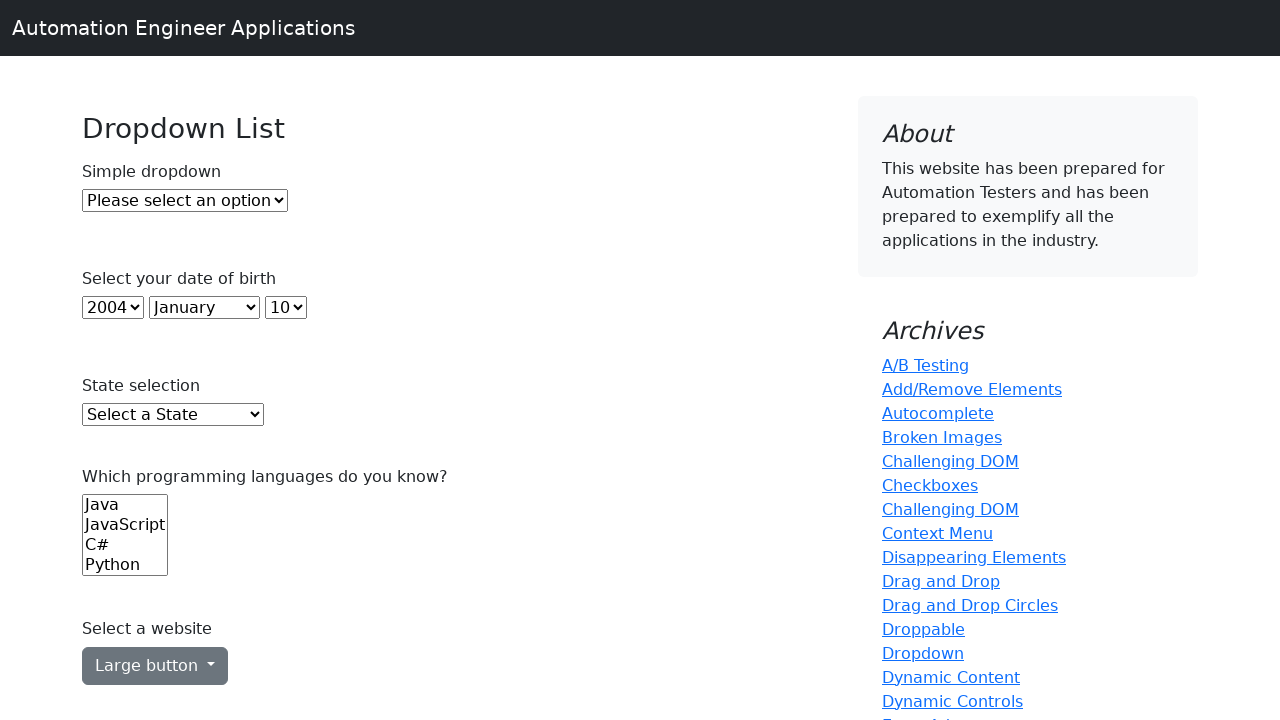